Tests the search functionality by typing different search terms in the search box

Starting URL: https://centz.herokuapp.com/

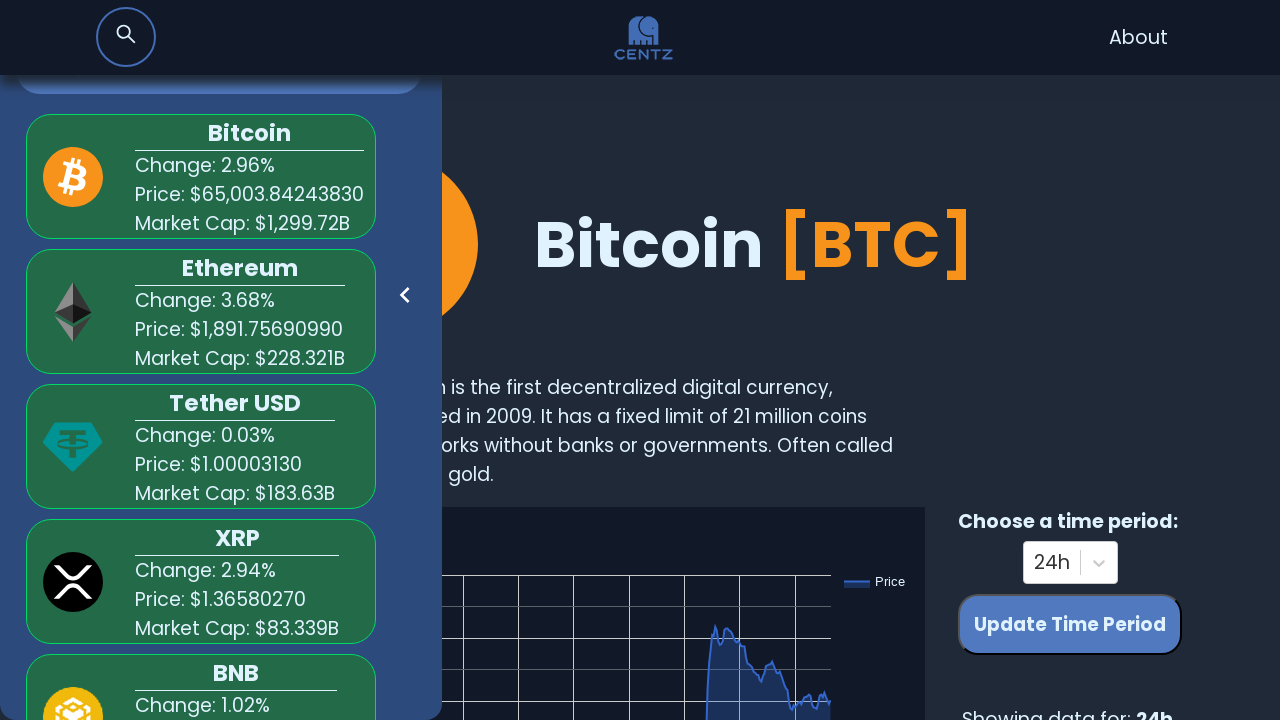

Clicked on search input field at (126, 37) on xpath=//*[@id="root"]/nav/div/div/input
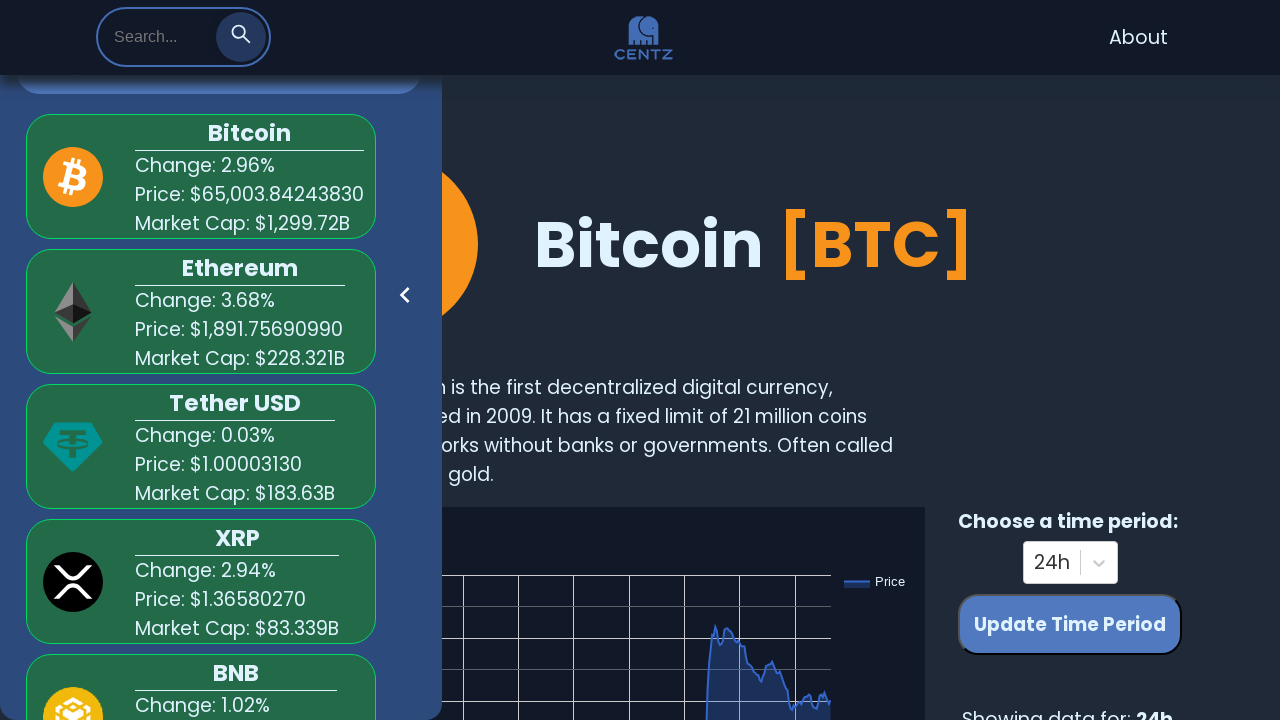

Typed 'bit' in search field on //*[@id="root"]/nav/div/div/input
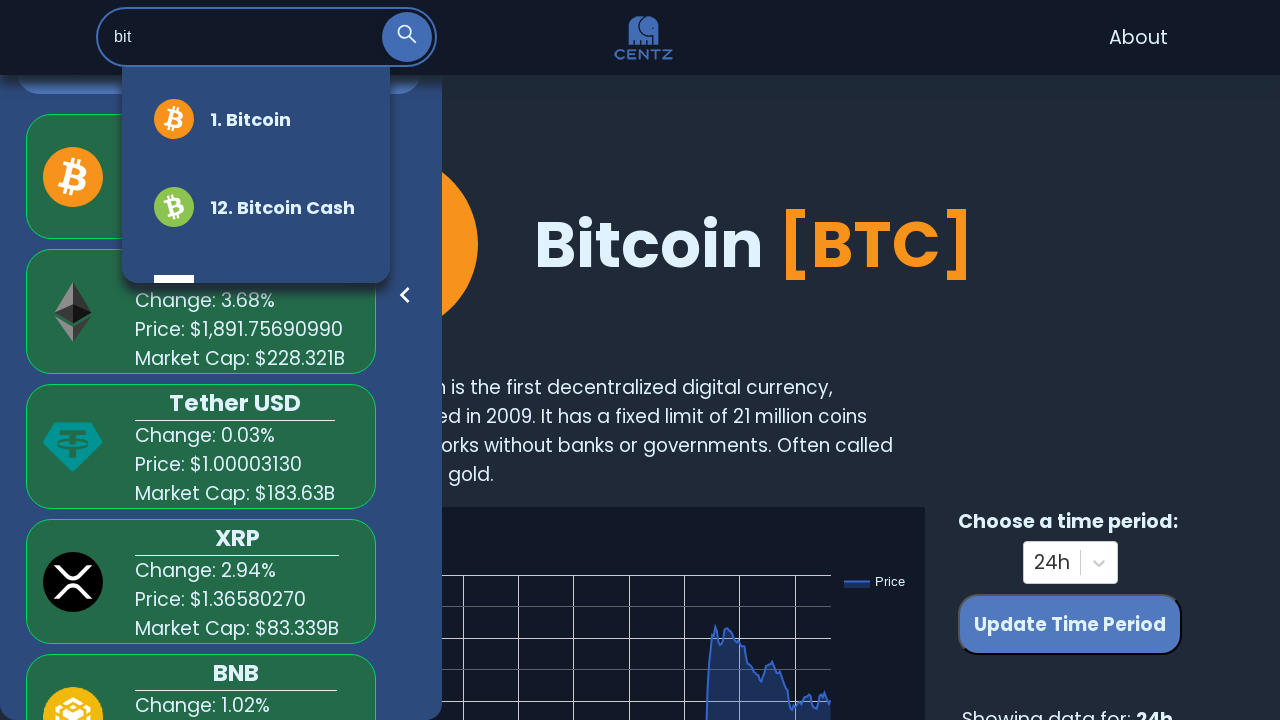

Cleared search field on //*[@id="root"]/nav/div/div/input
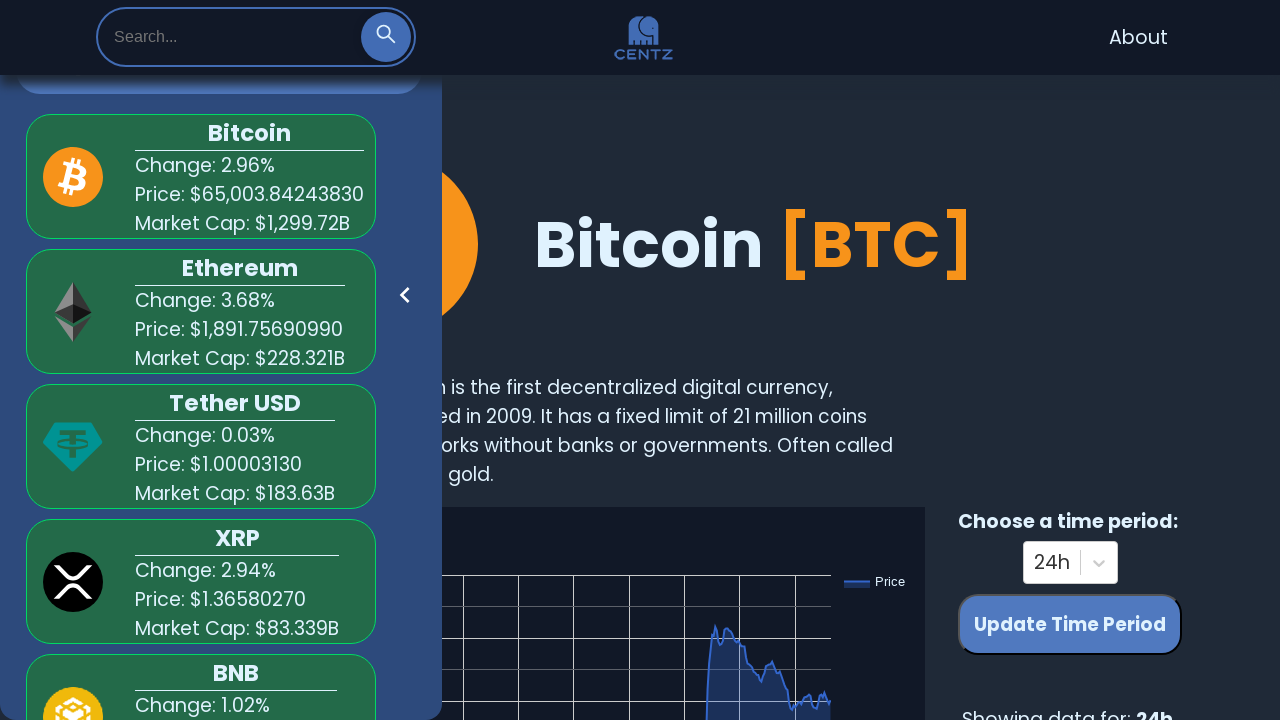

Clicked on search input field at (226, 37) on xpath=//*[@id="root"]/nav/div/div/input
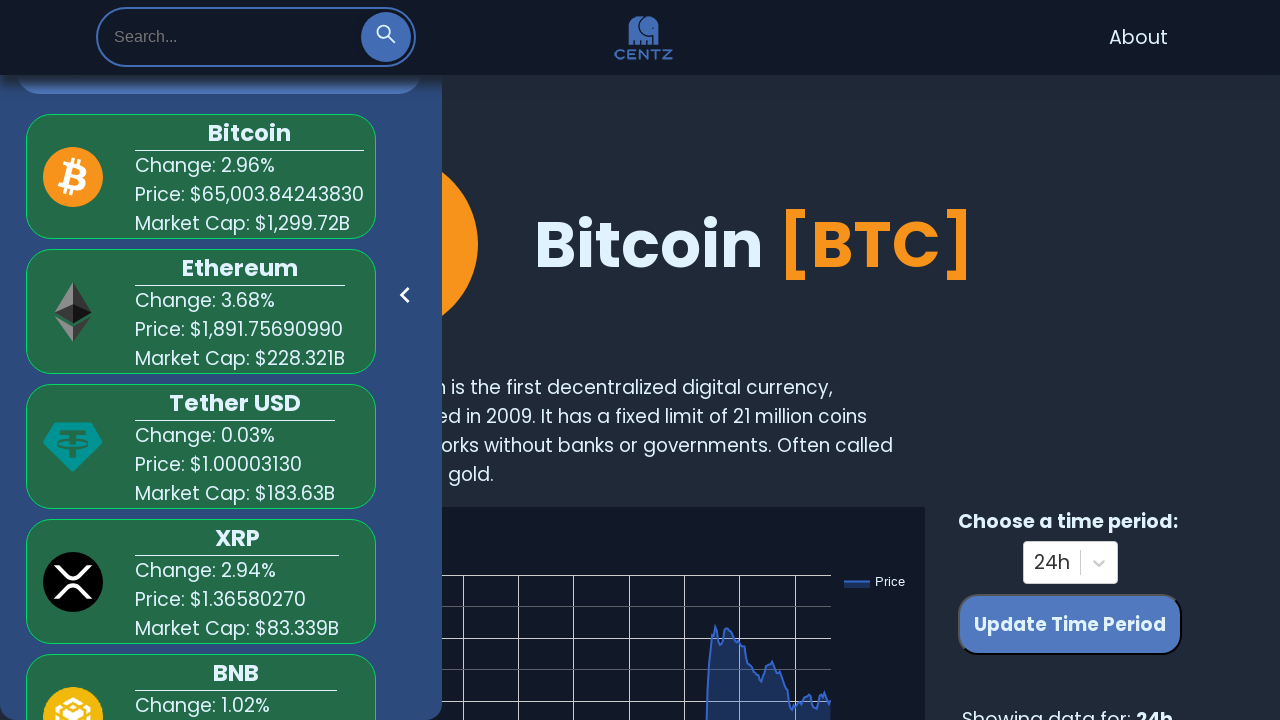

Typed 'shi' in search field on //*[@id="root"]/nav/div/div/input
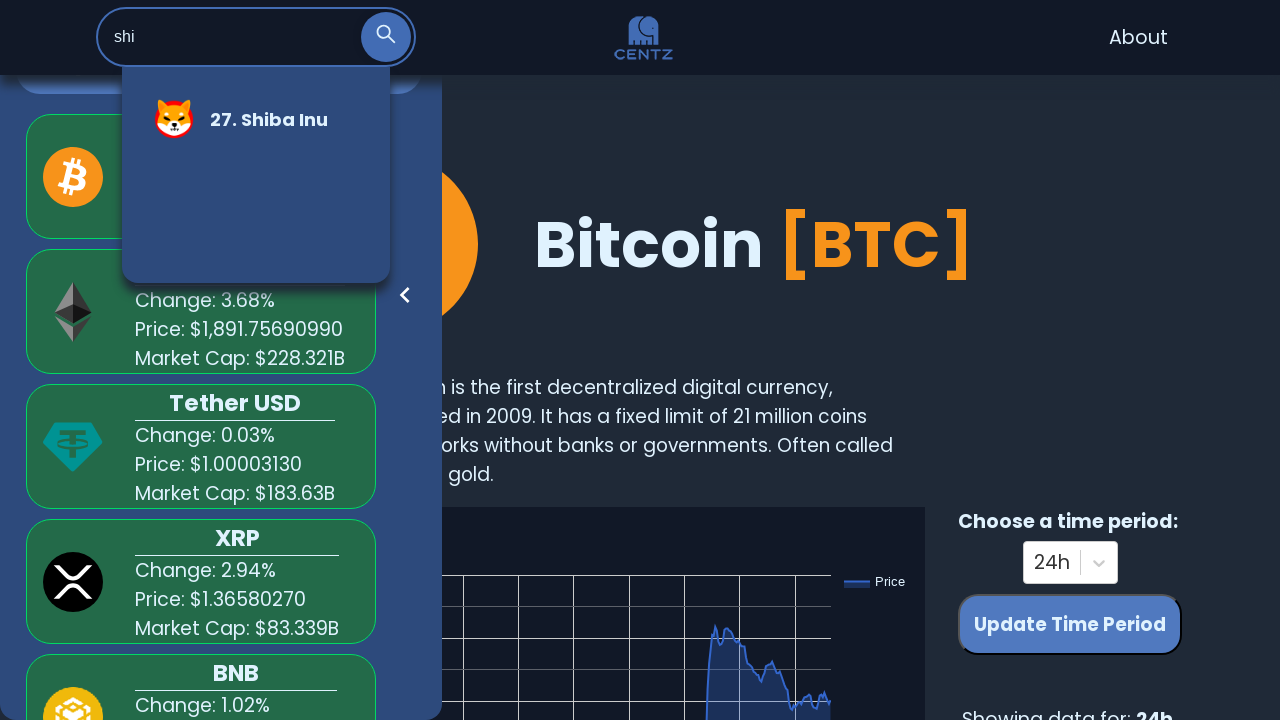

Cleared search field on //*[@id="root"]/nav/div/div/input
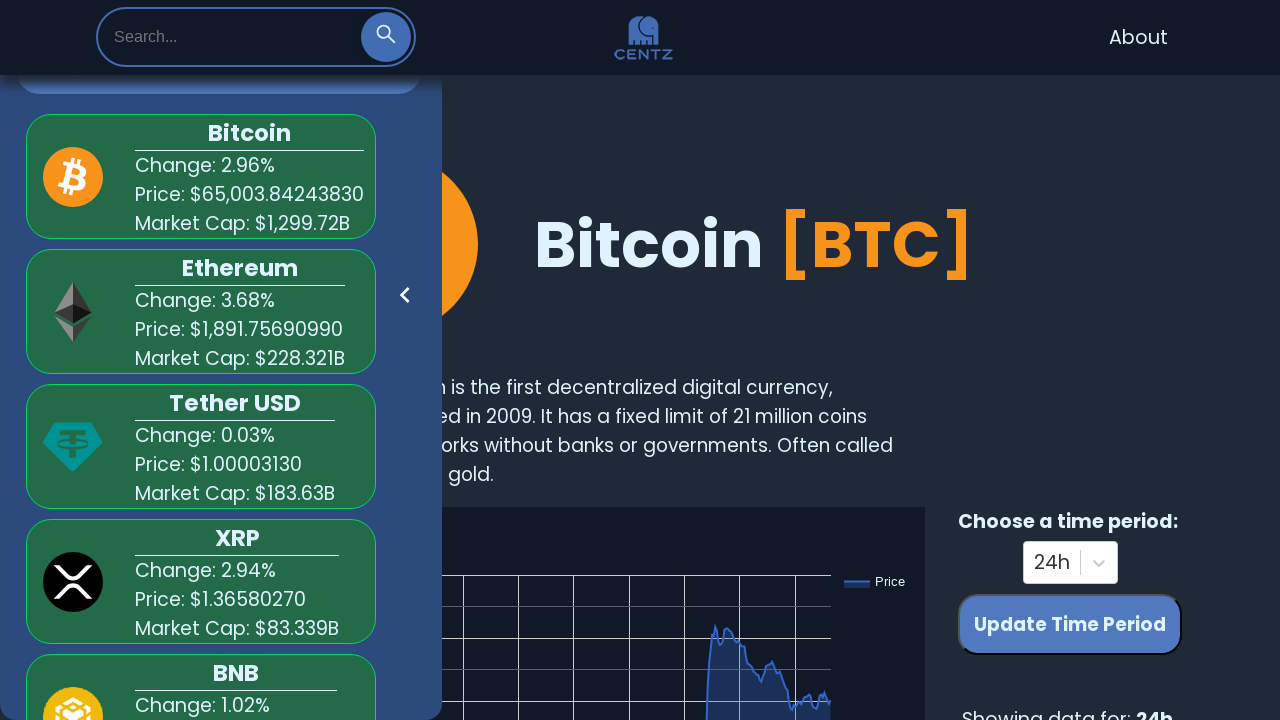

Clicked on search input field at (226, 37) on xpath=//*[@id="root"]/nav/div/div/input
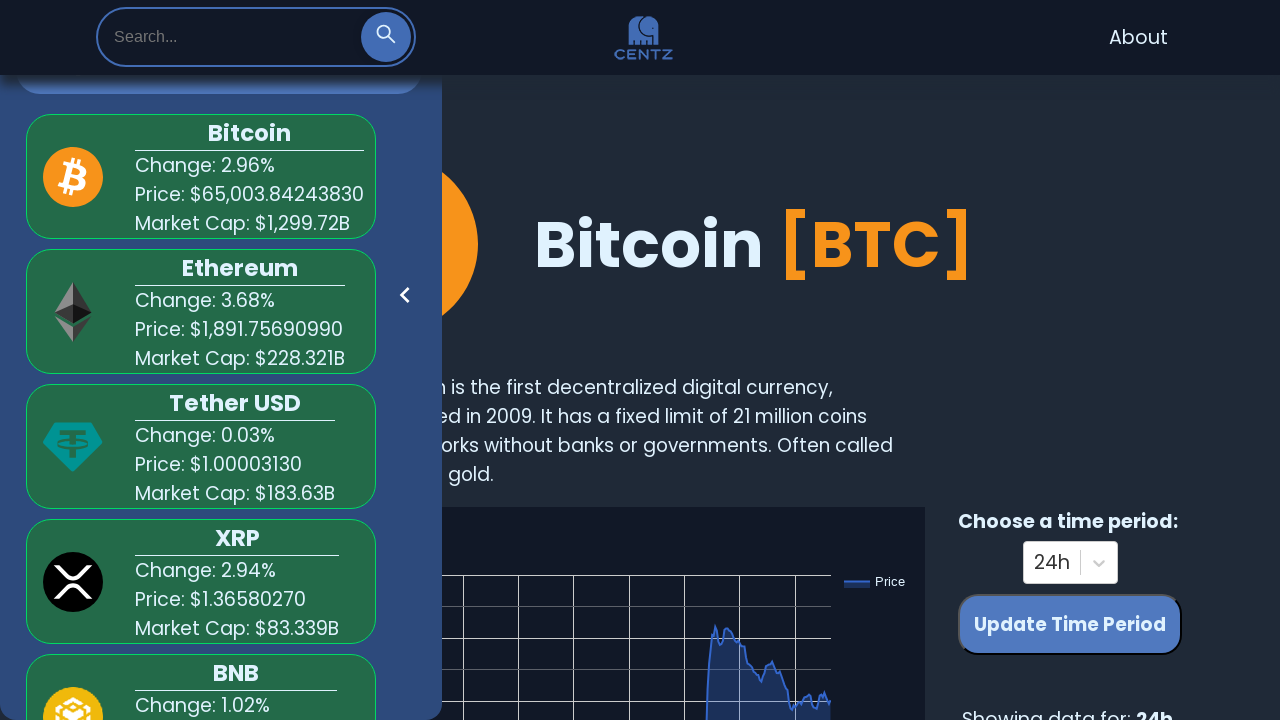

Typed 'dog' in search field on //*[@id="root"]/nav/div/div/input
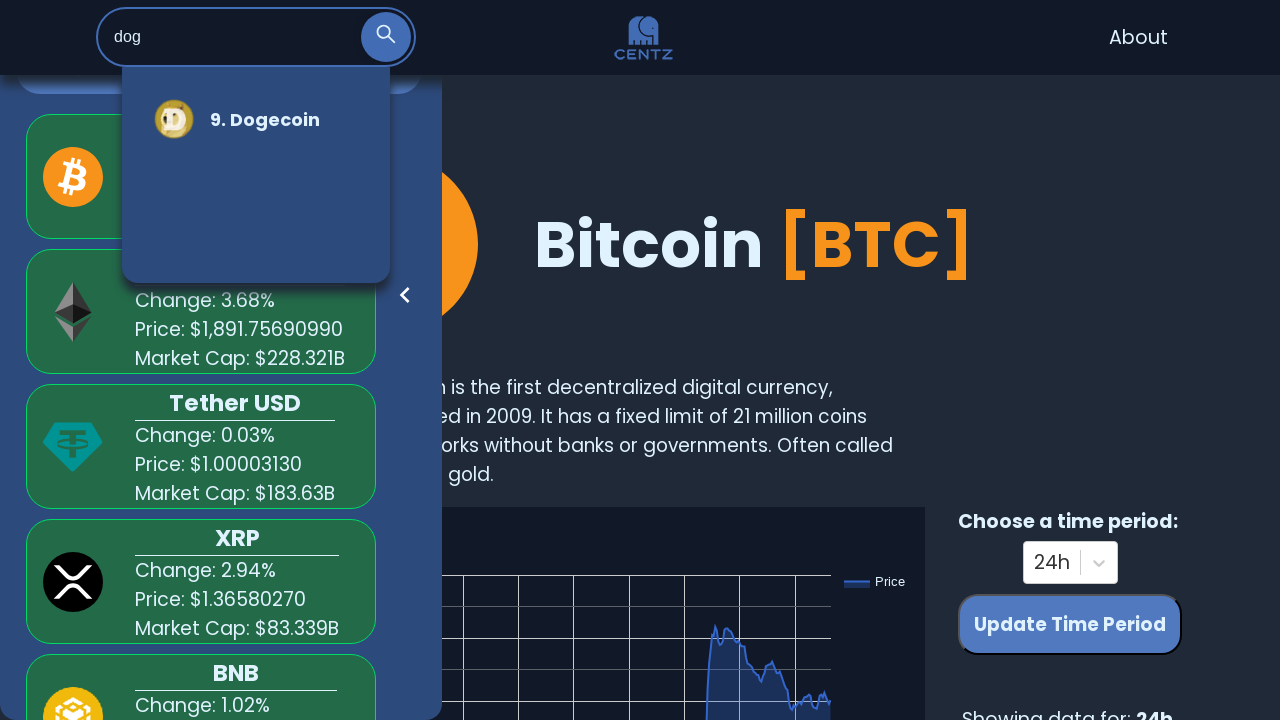

Cleared search field on //*[@id="root"]/nav/div/div/input
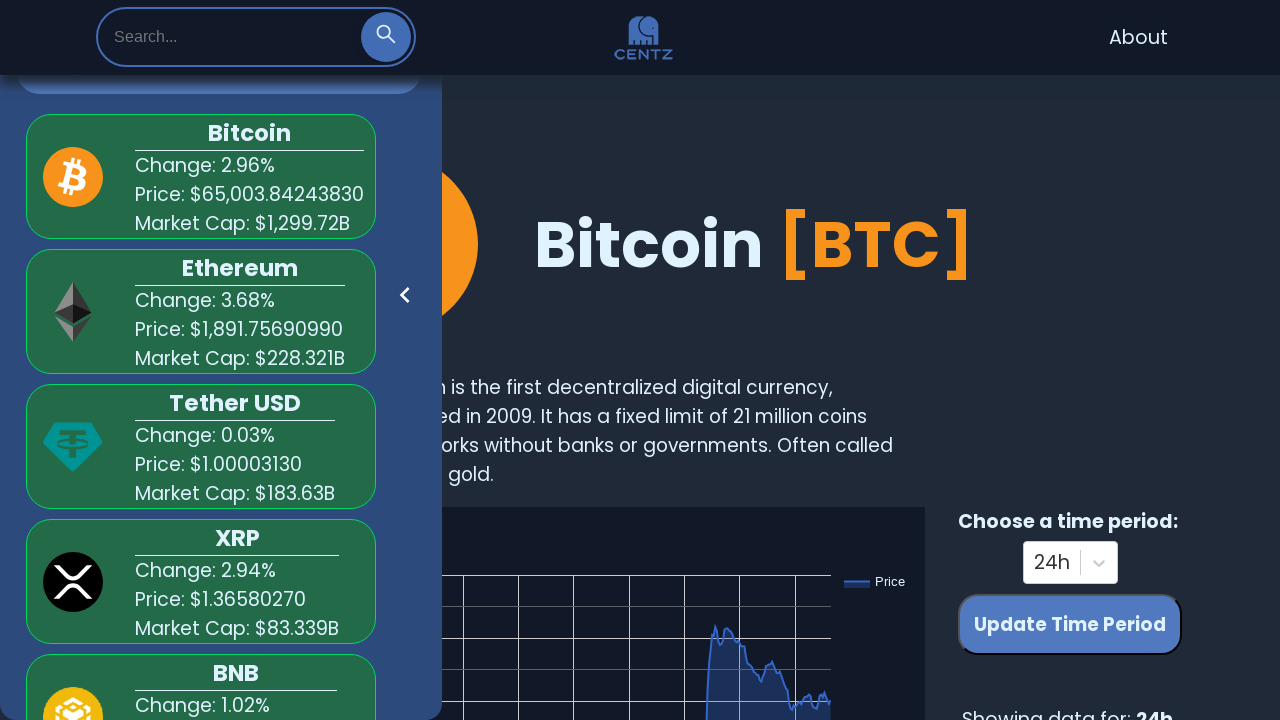

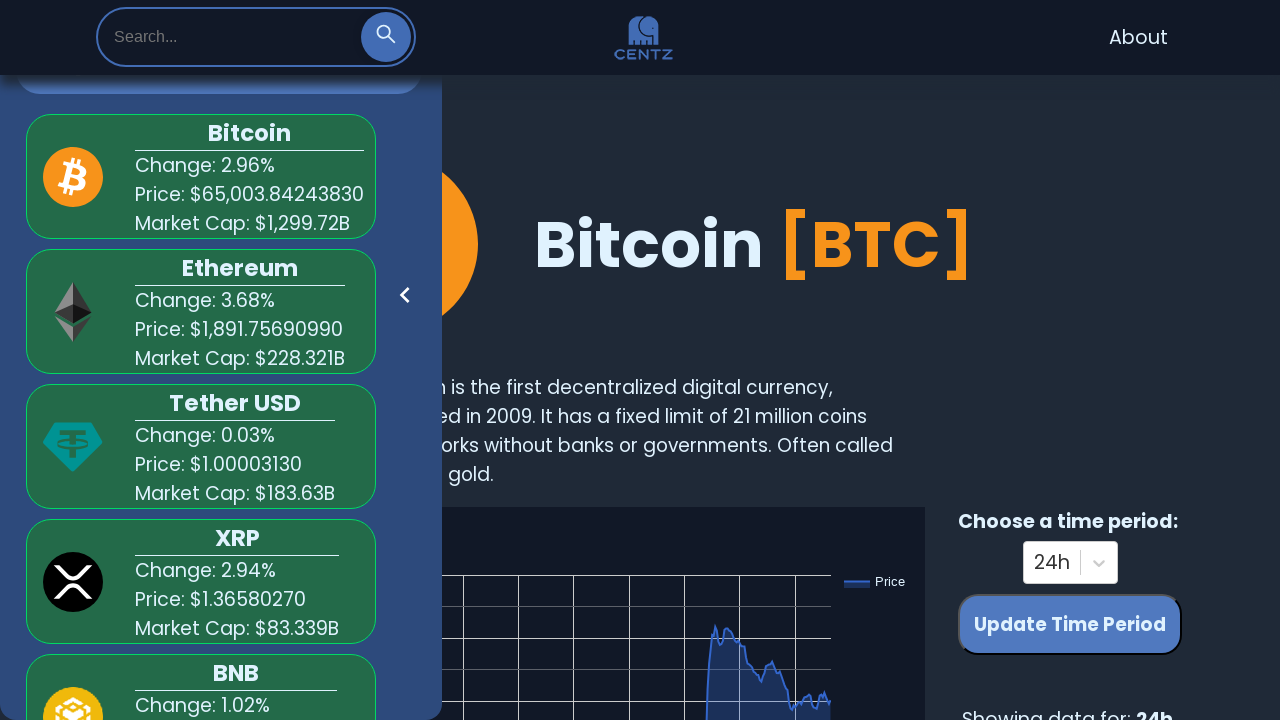